Navigates to the Python.org homepage and verifies that the upcoming events widget is displayed

Starting URL: https://www.python.org/

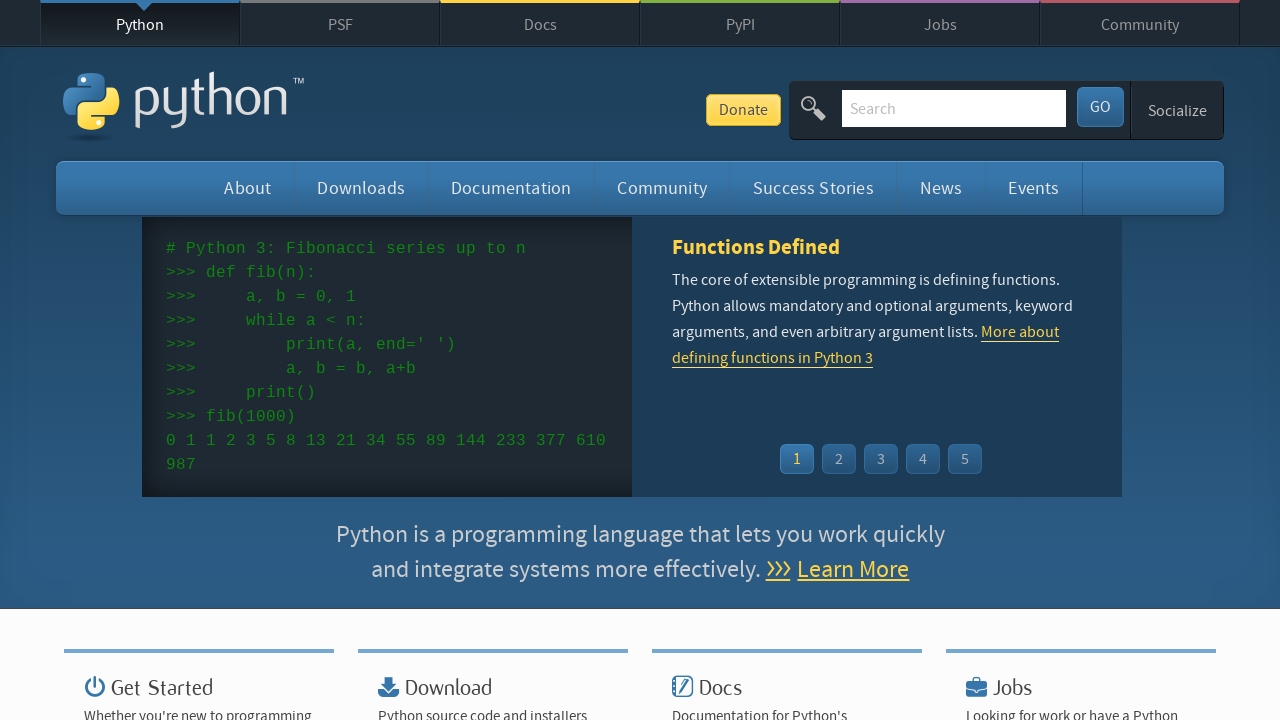

Navigated to Python.org homepage
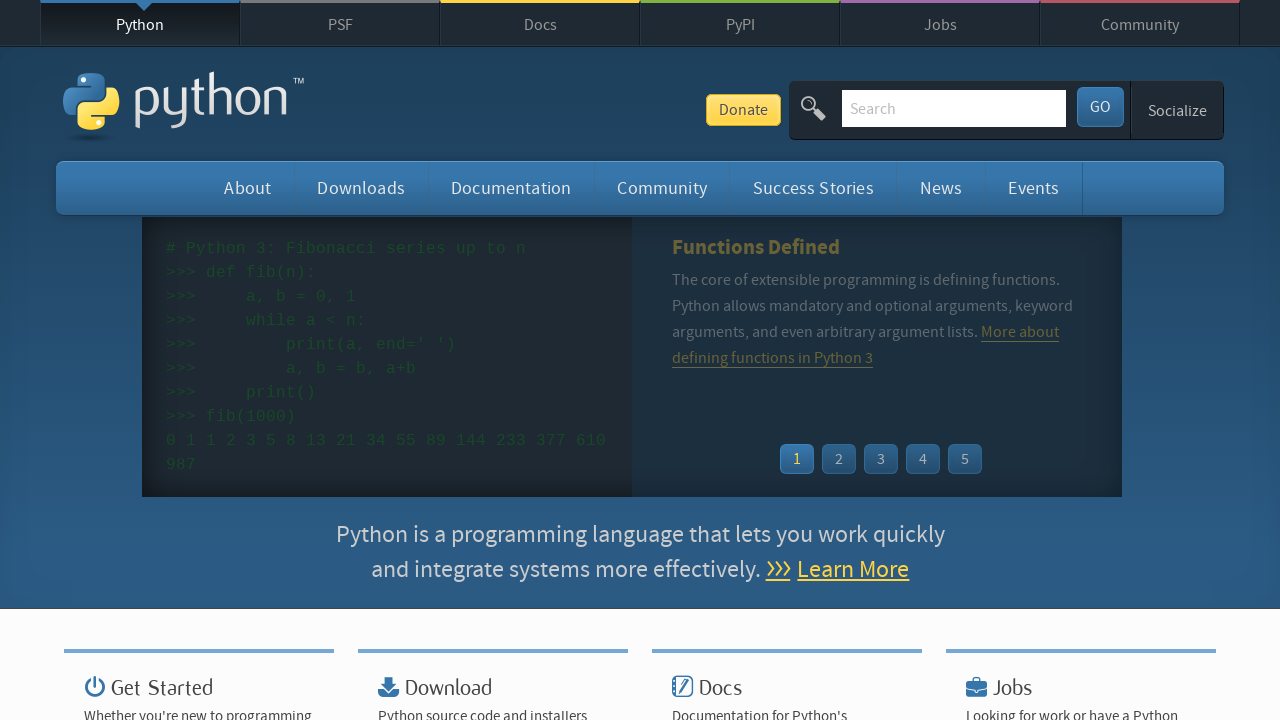

Event widget time elements loaded
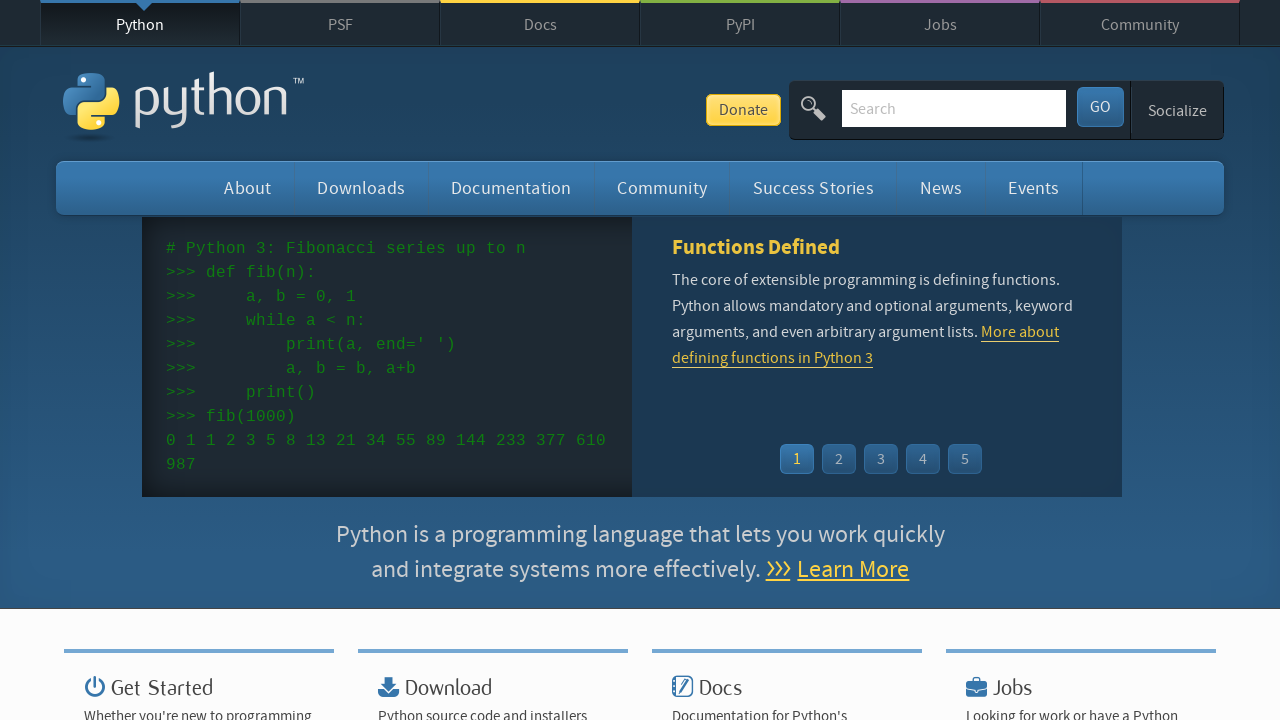

Upcoming events widget is displayed with event links
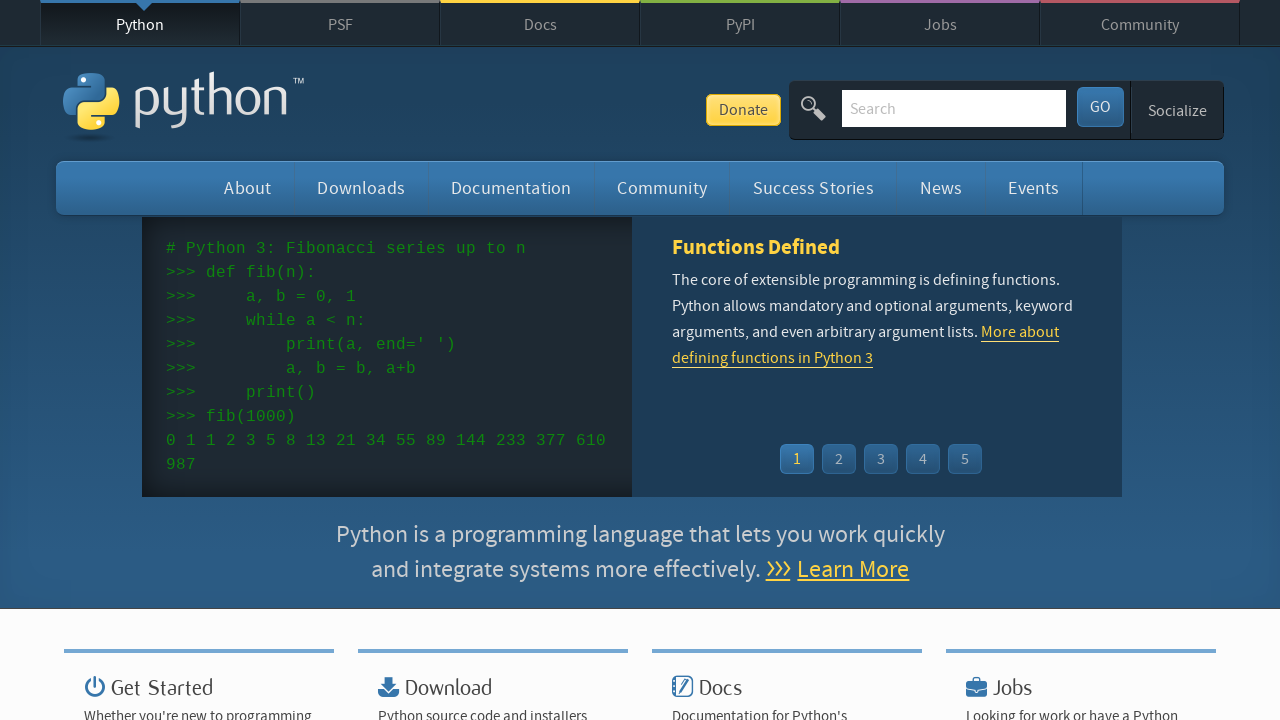

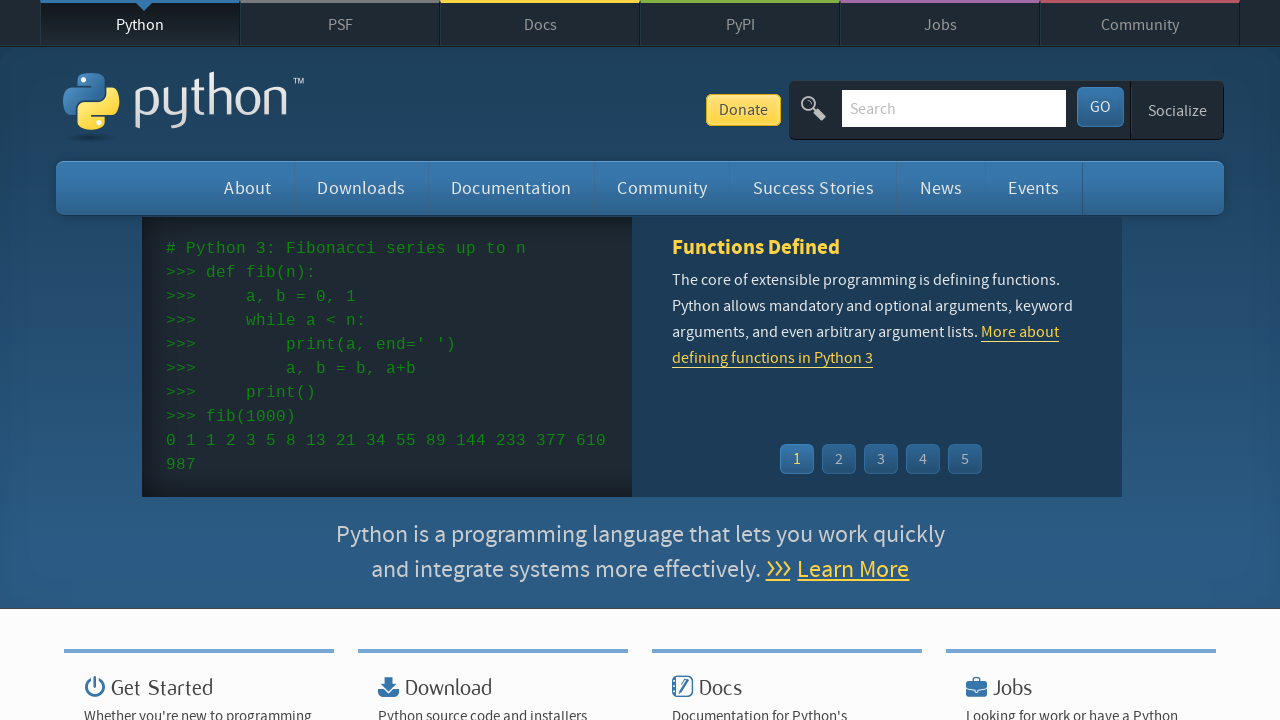